Navigates to a page, clicks on a specific link text, fills out a registration form with personal information, and submits it

Starting URL: http://suninjuly.github.io/find_link_text

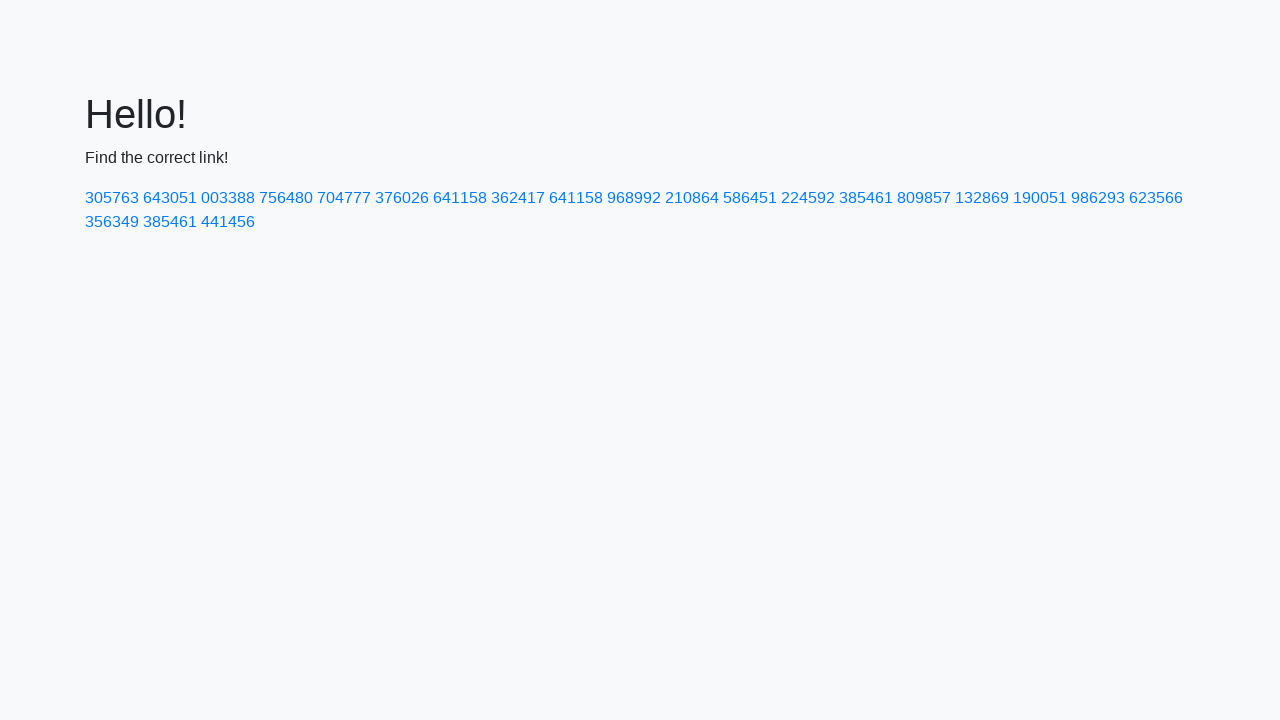

Navigated to the registration page
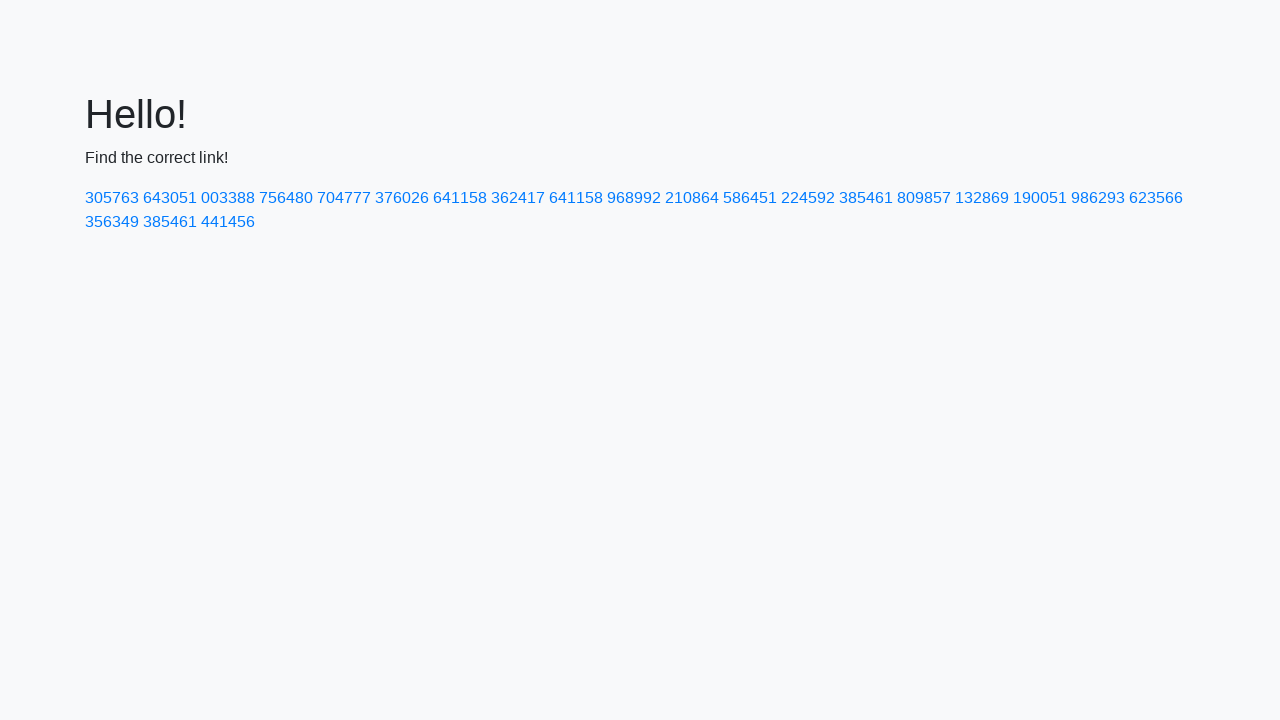

Clicked on the link with text '224592' at (808, 198) on a:has-text('224592')
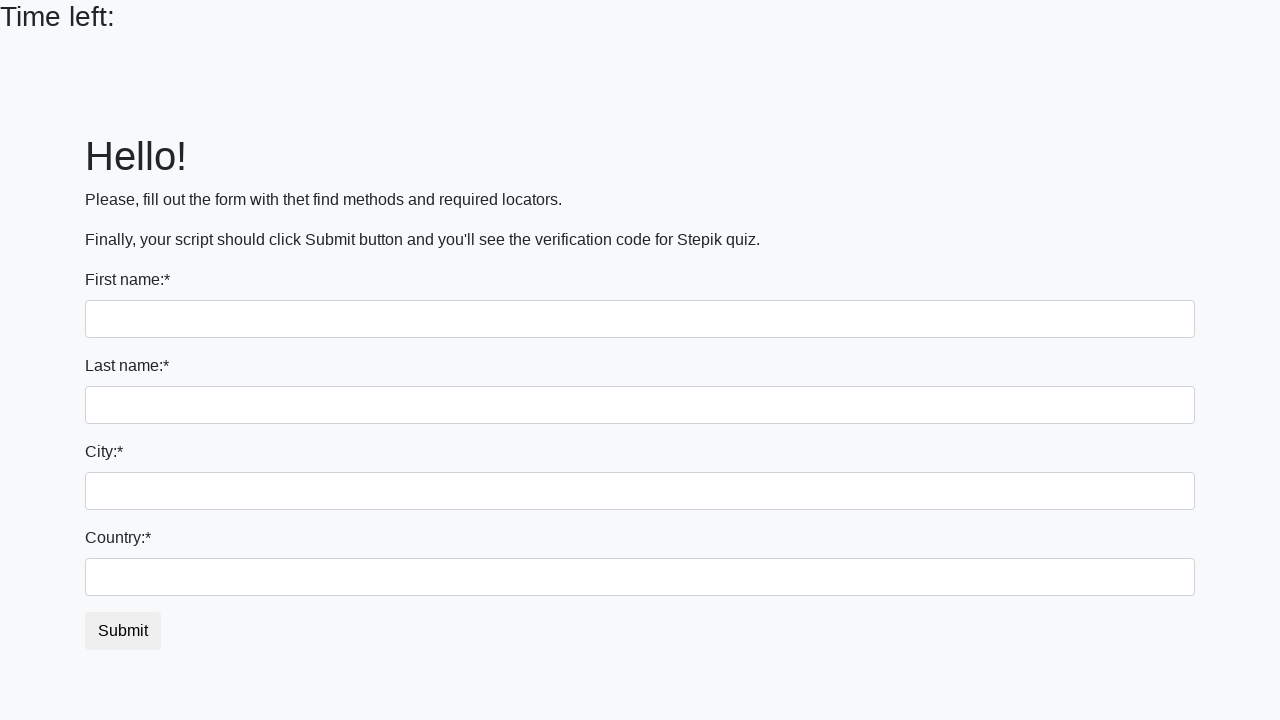

Filled first name field with 'Ivan' on input:first-of-type
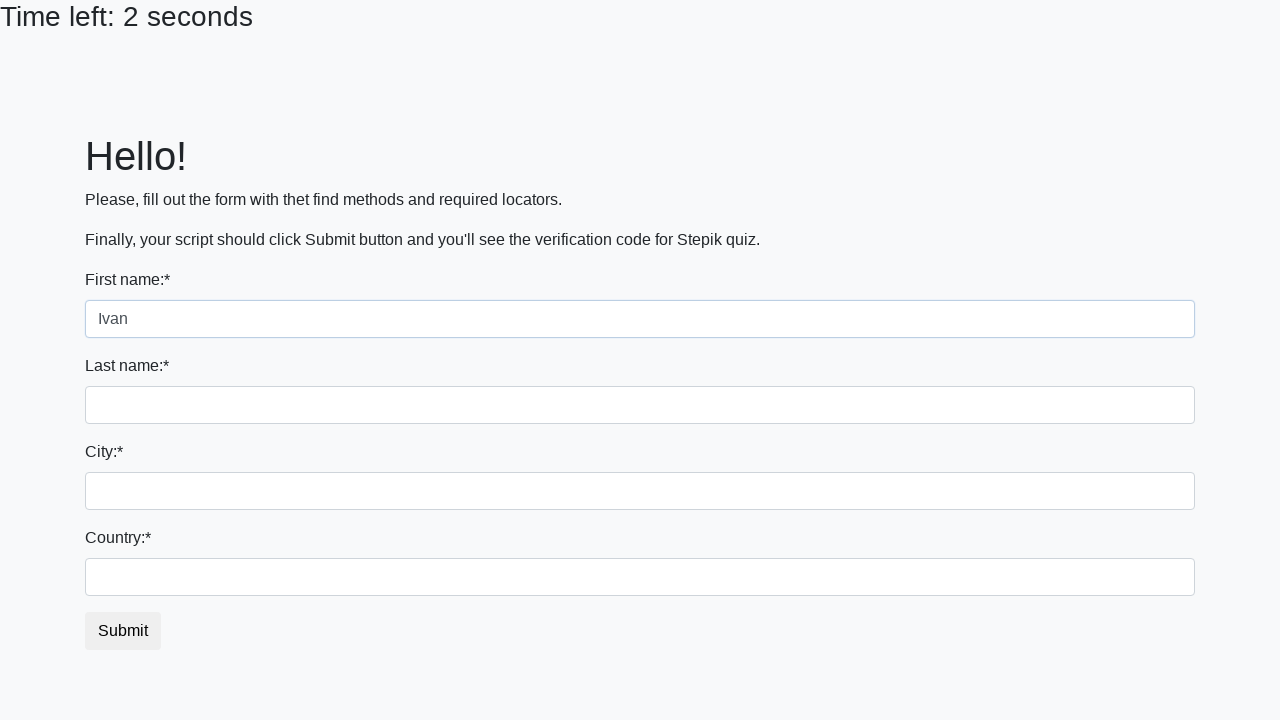

Filled last name field with 'Petrov' on input[name='last_name']
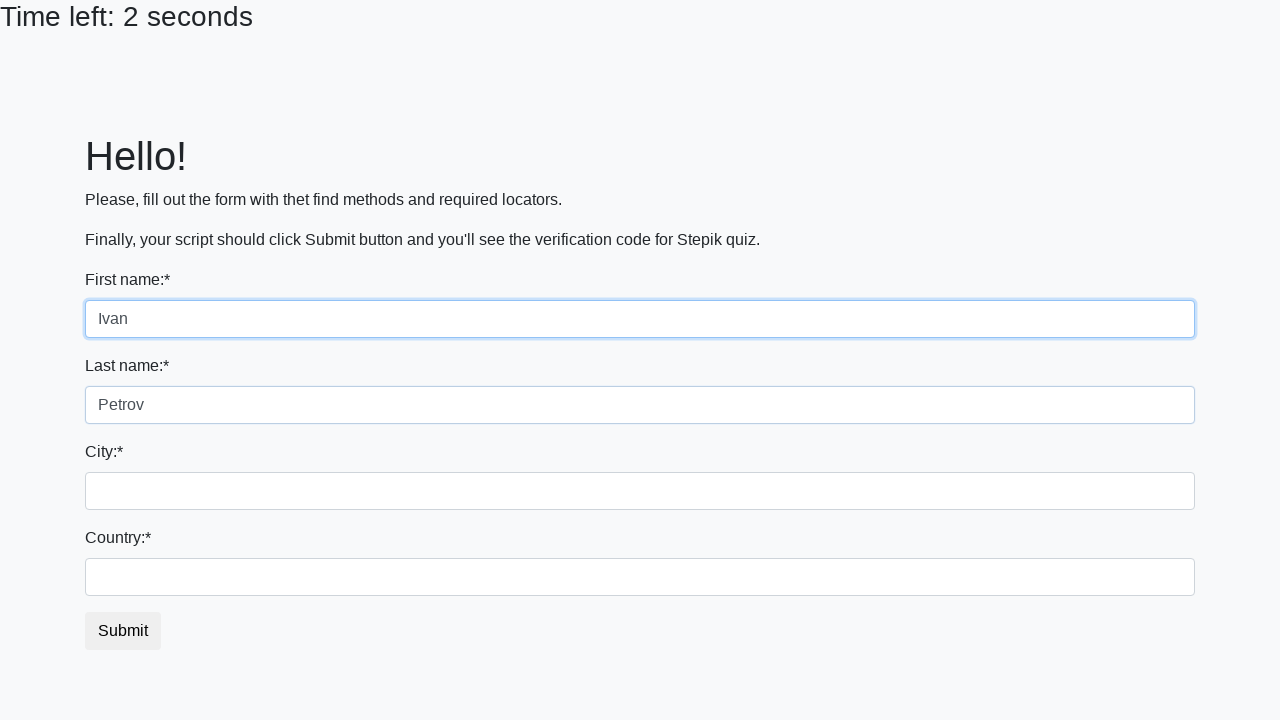

Filled city field with 'Smolensk' on input.form-control.city
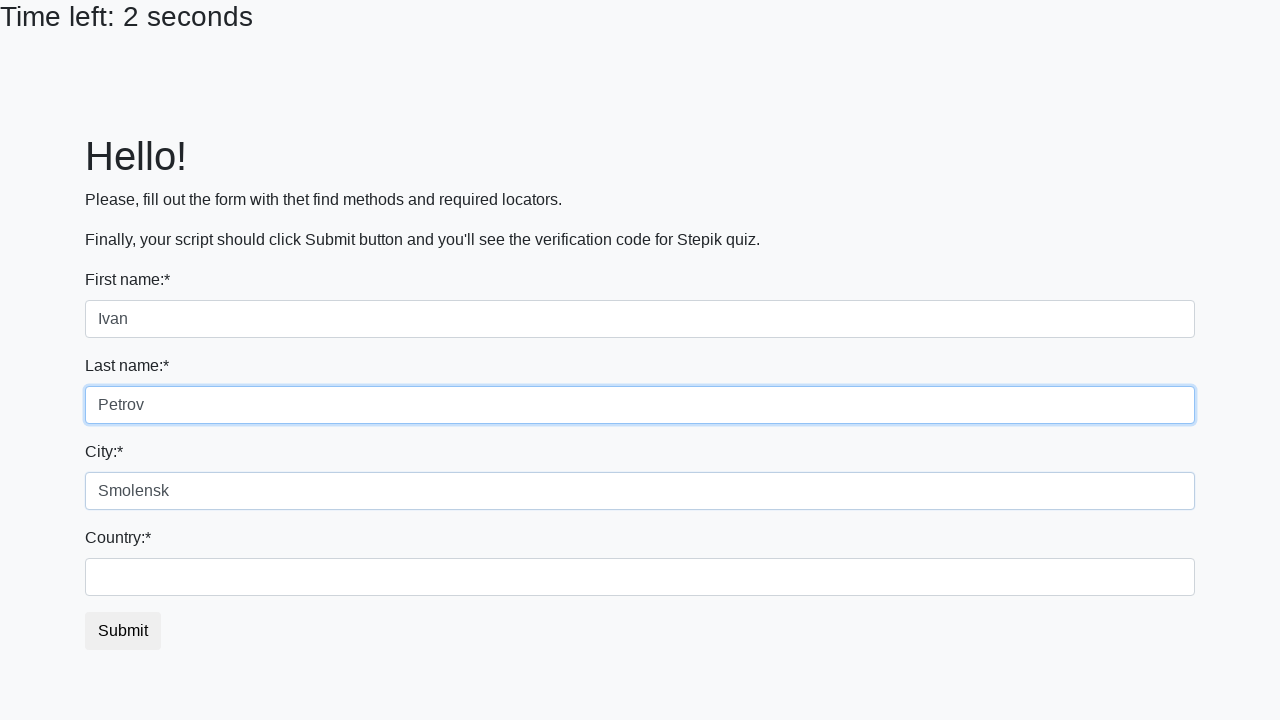

Filled country field with 'Russia' on #country
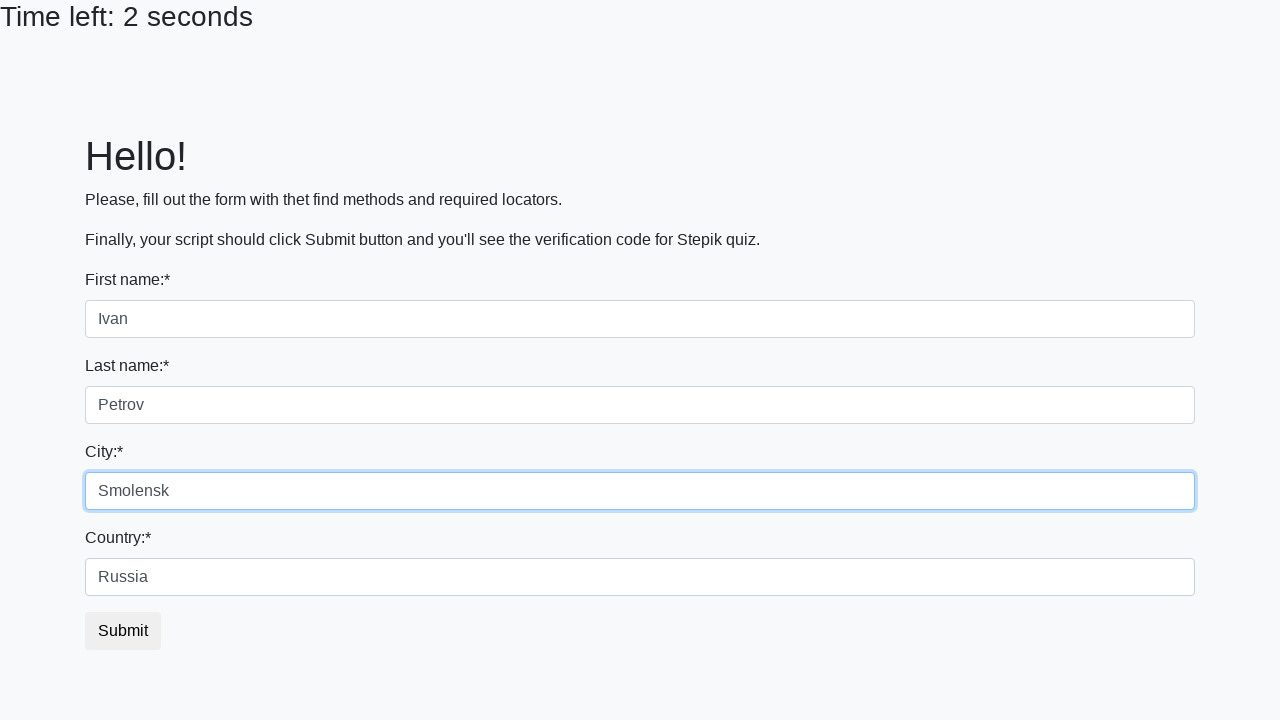

Clicked submit button to submit the registration form at (123, 631) on button.btn
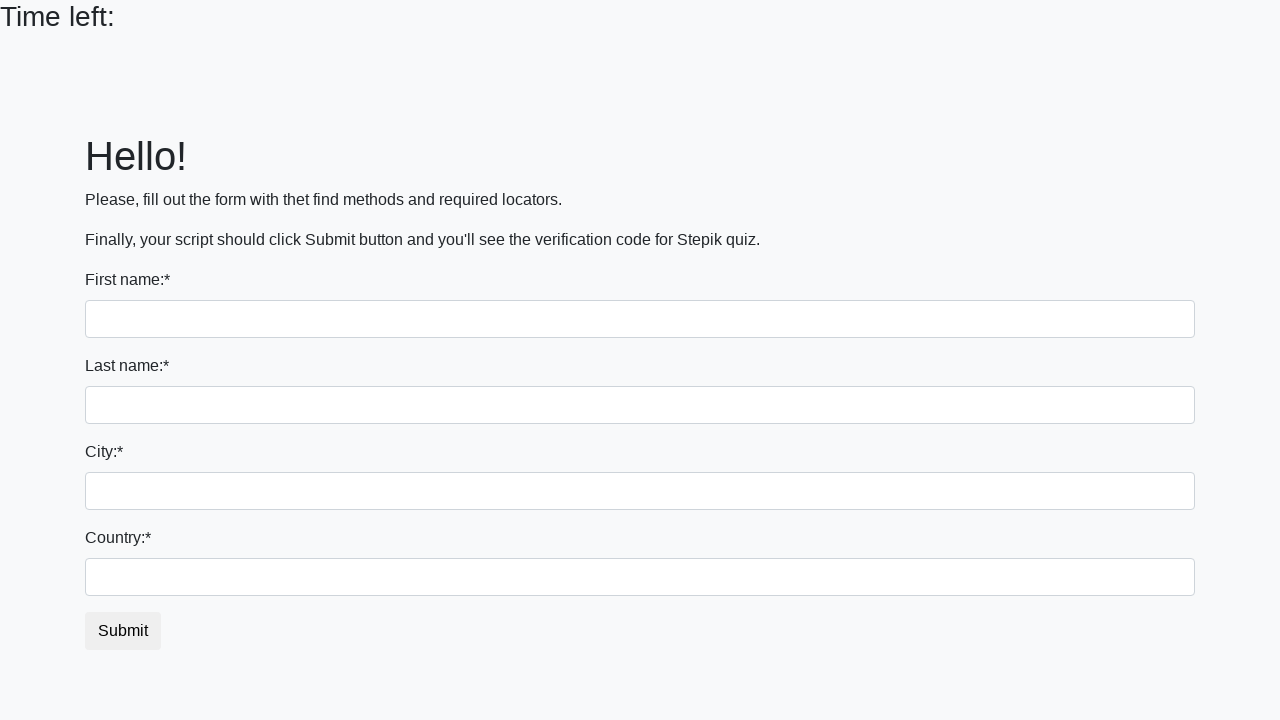

Waited for 1 second for form submission to complete
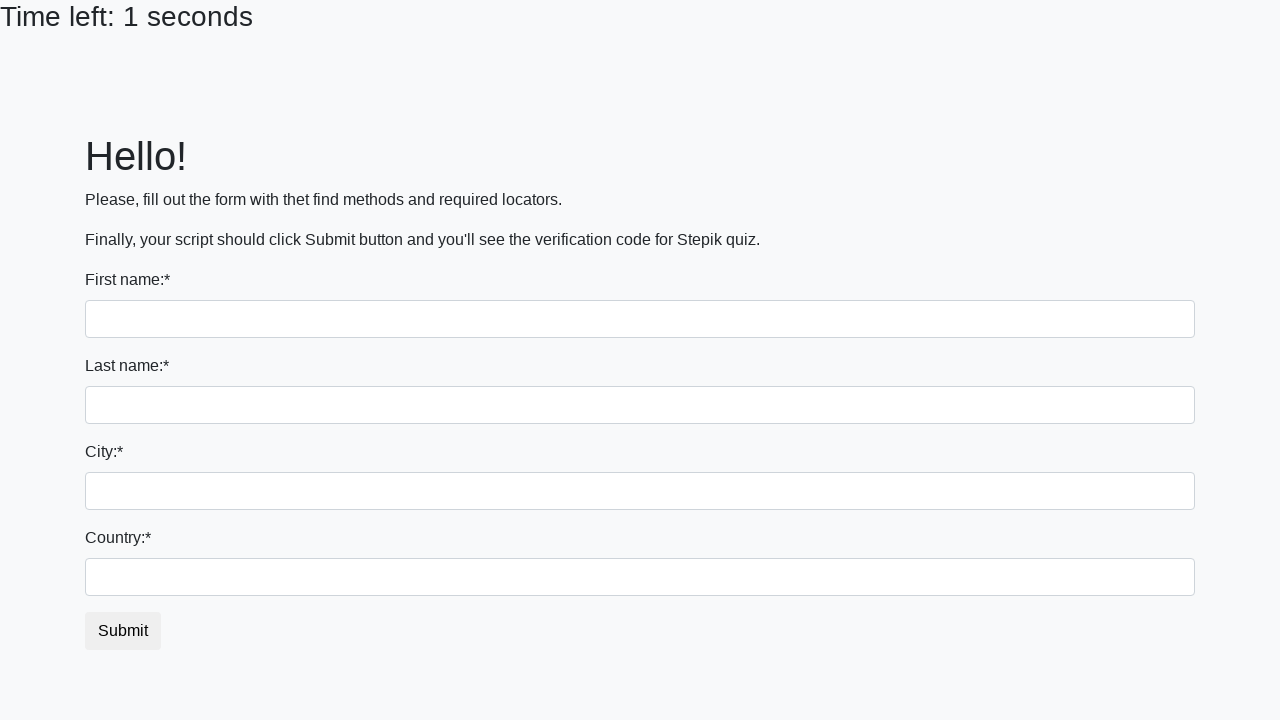

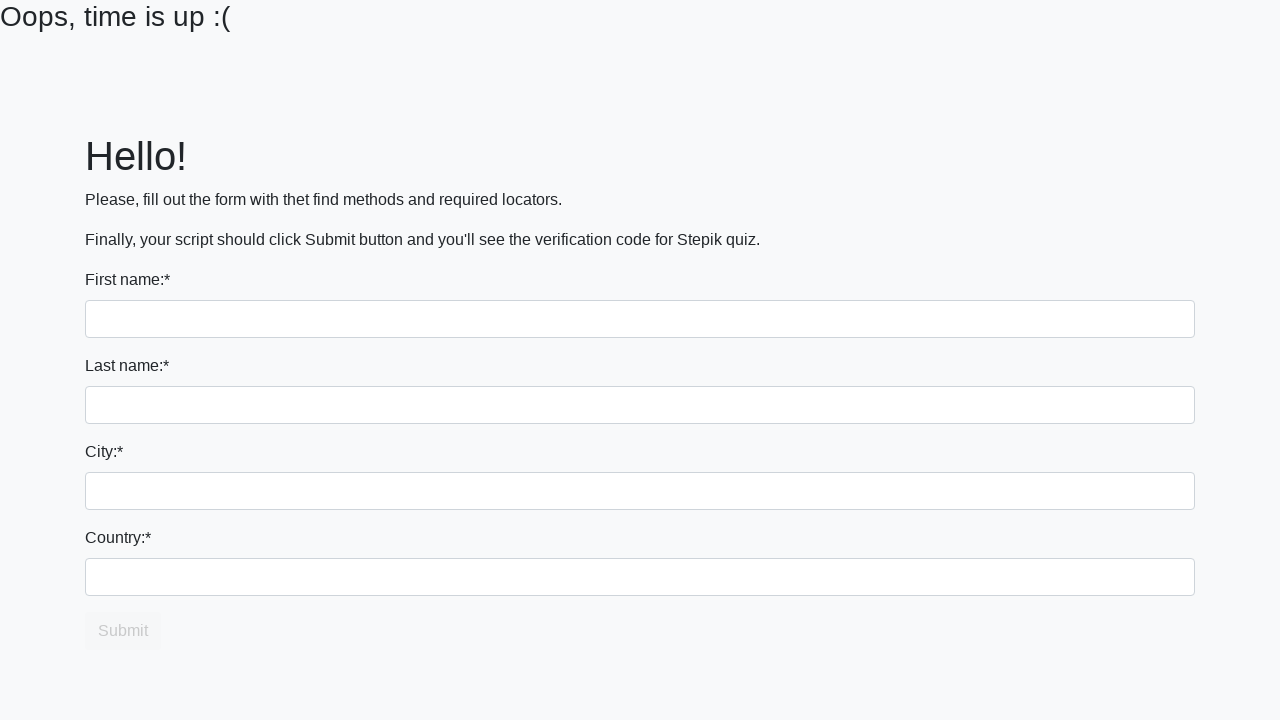